Efficiently selects a date from the calendar widget by navigating to the correct year, month, and clicking the specific date

Starting URL: https://testautomationpractice.blogspot.com/

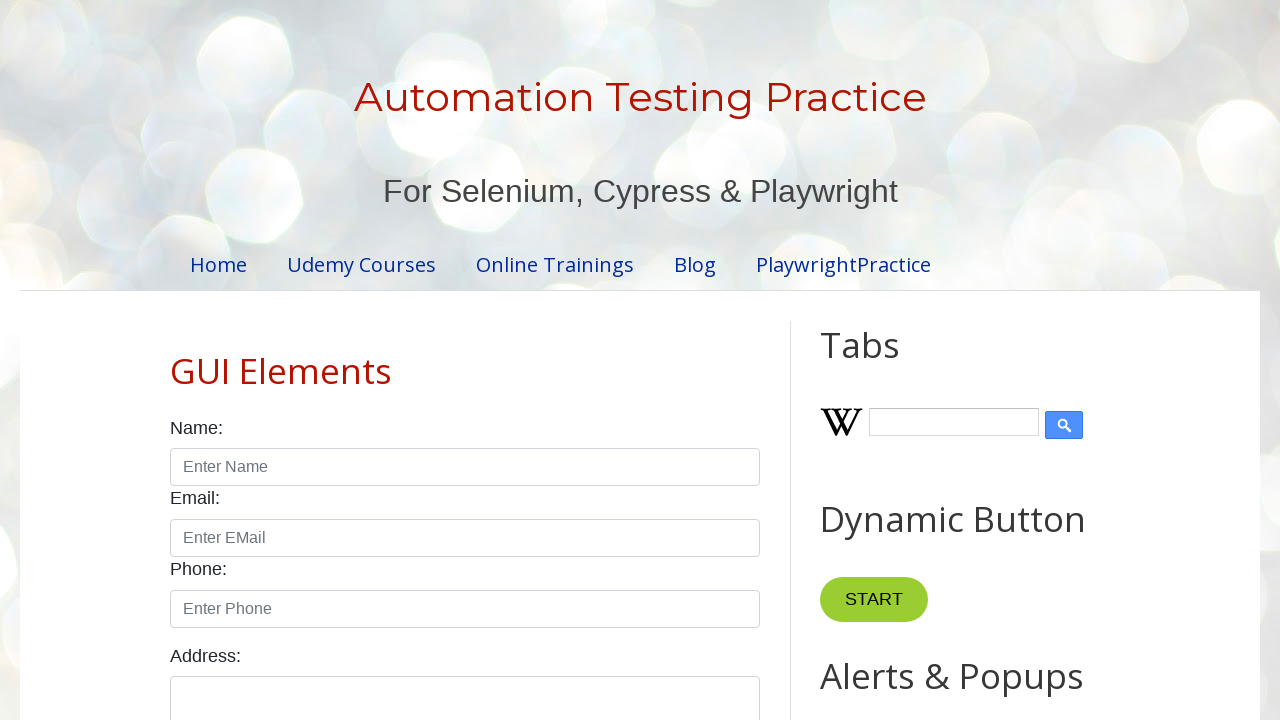

Clicked datepicker to open calendar widget at (515, 360) on #datepicker
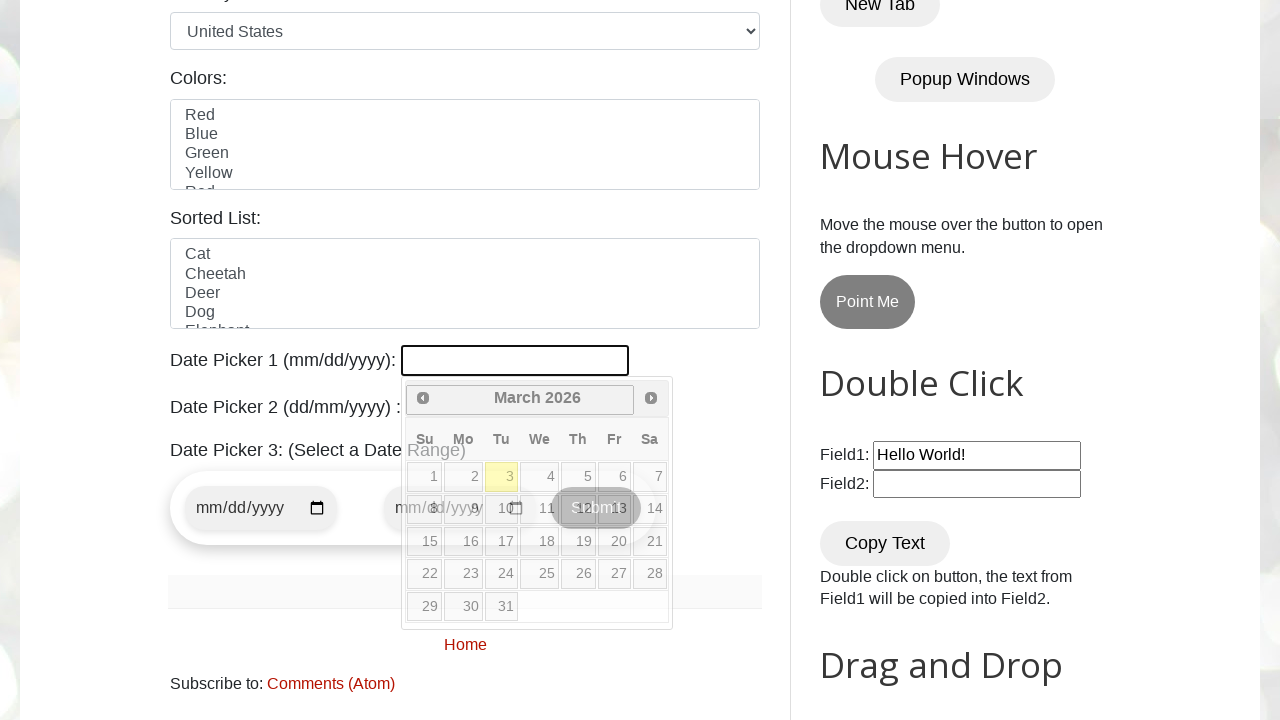

Retrieved current year from calendar: 2026
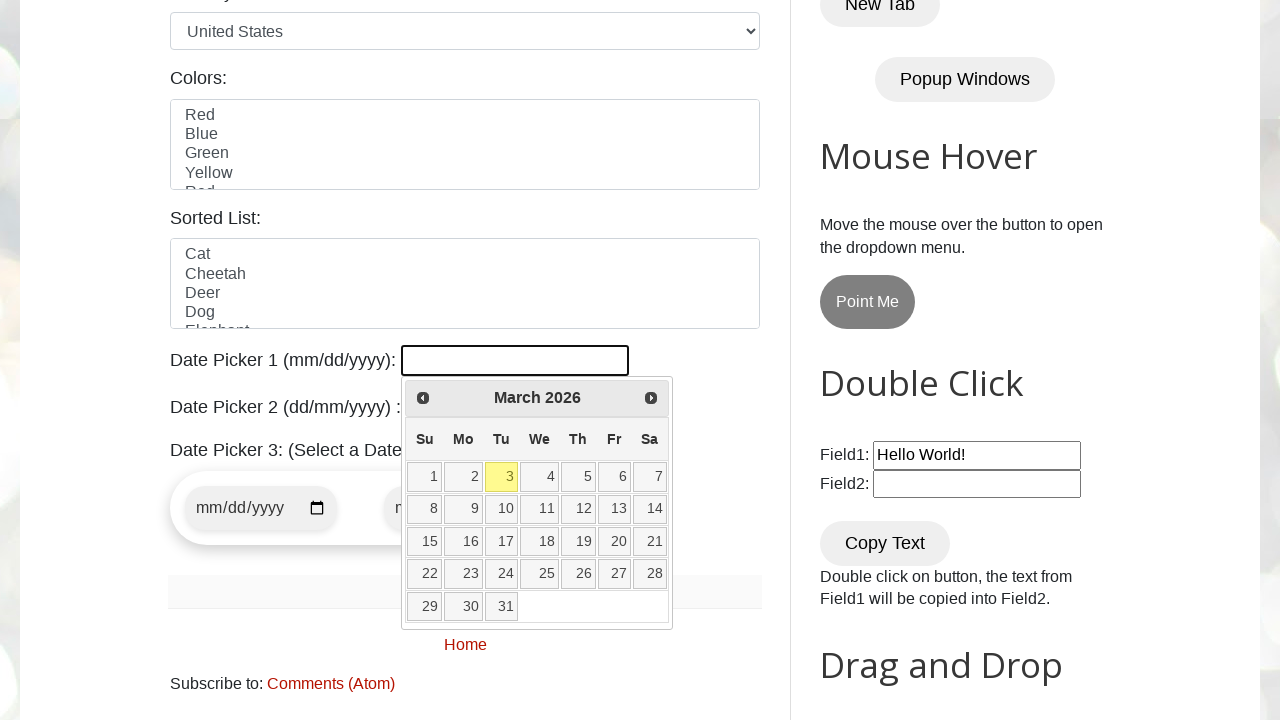

Retrieved current month from calendar: March
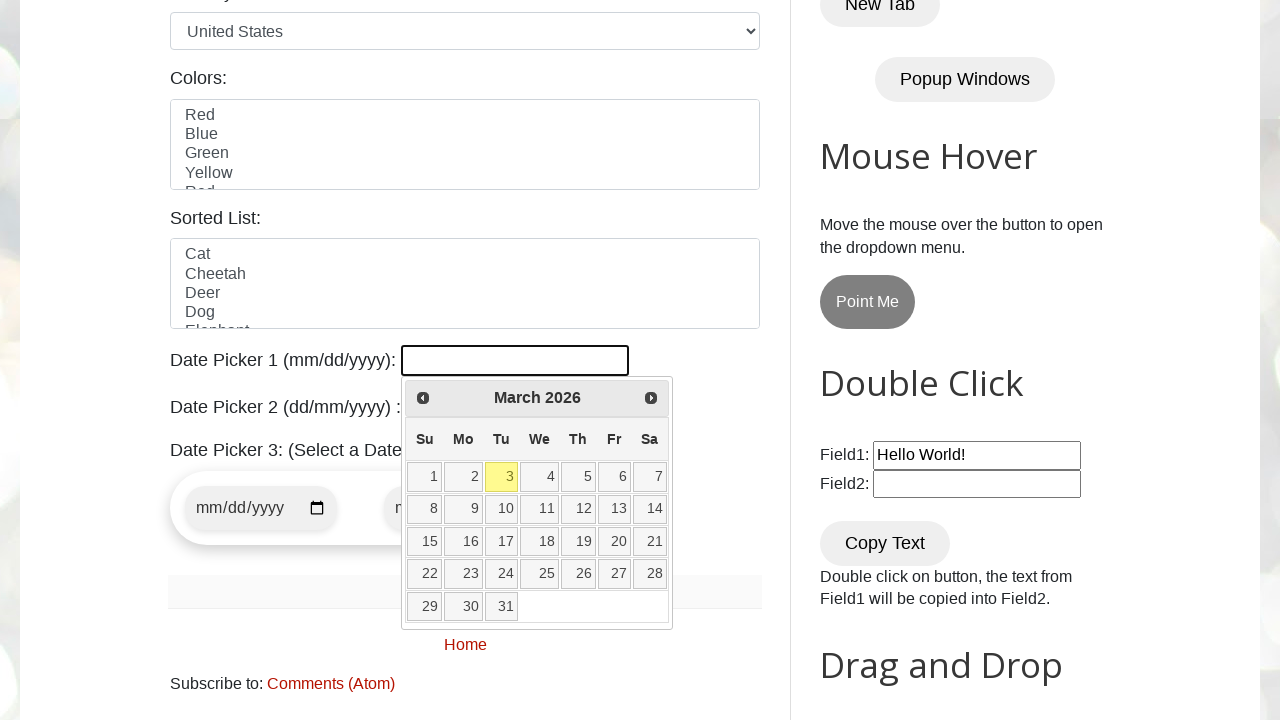

Clicked forward arrow to navigate to next month at (651, 398) on .ui-icon.ui-icon-circle-triangle-e
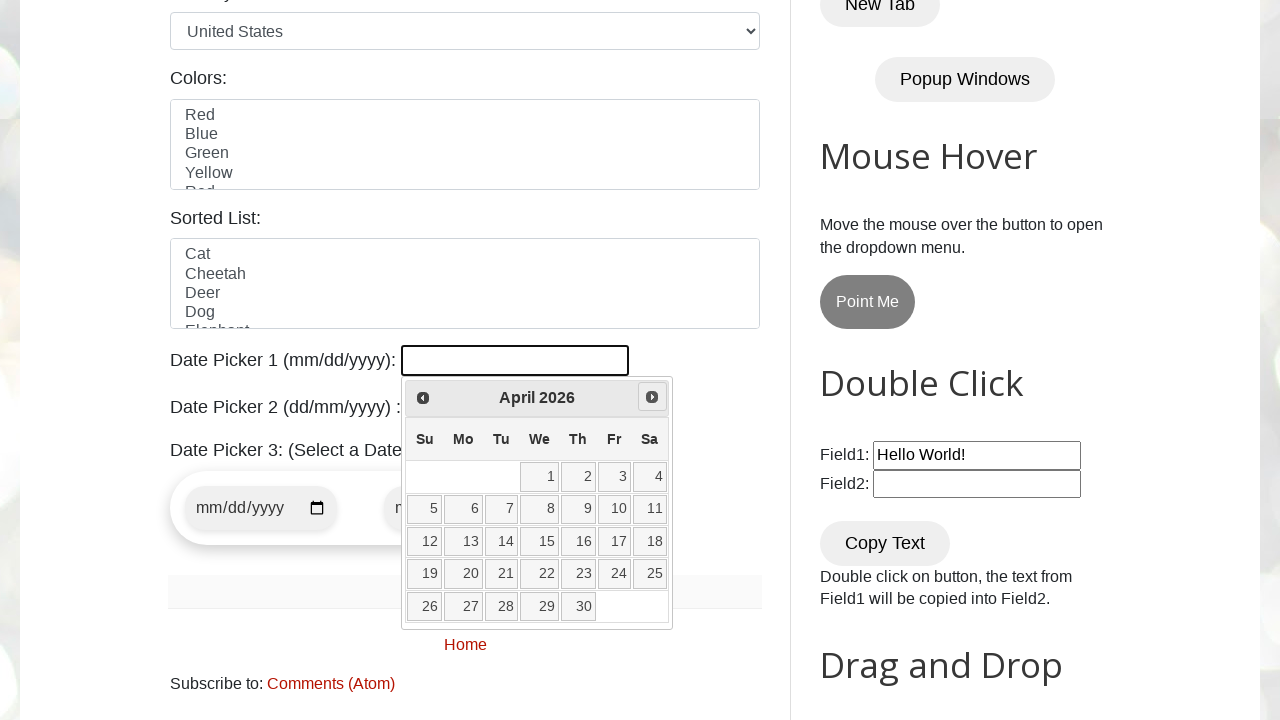

Retrieved current month from calendar: April
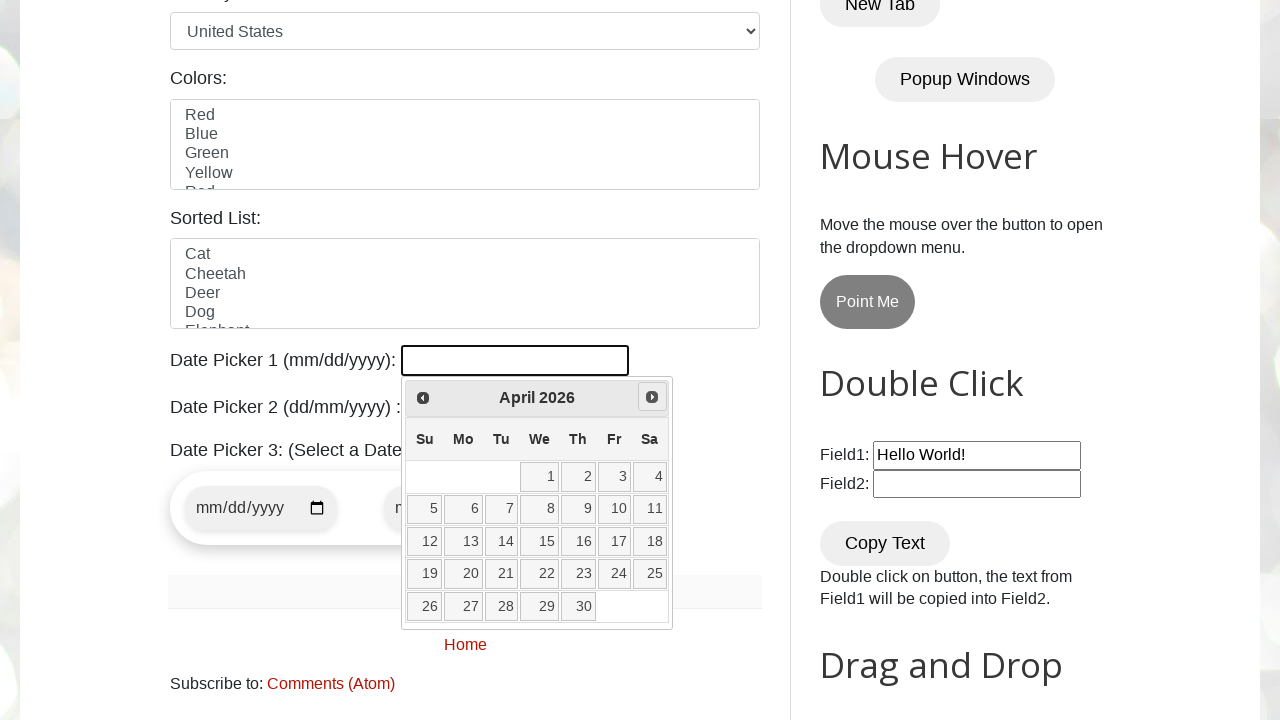

Clicked forward arrow to navigate to next month at (652, 397) on .ui-icon.ui-icon-circle-triangle-e
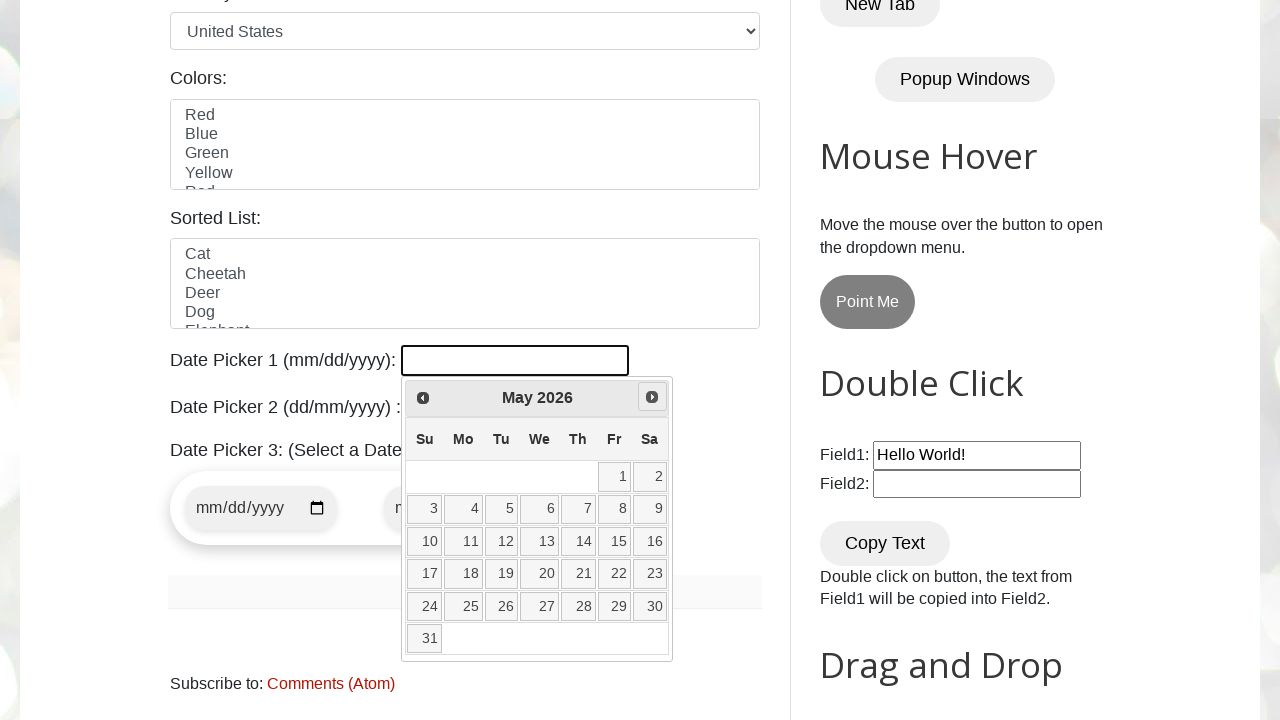

Retrieved current month from calendar: May
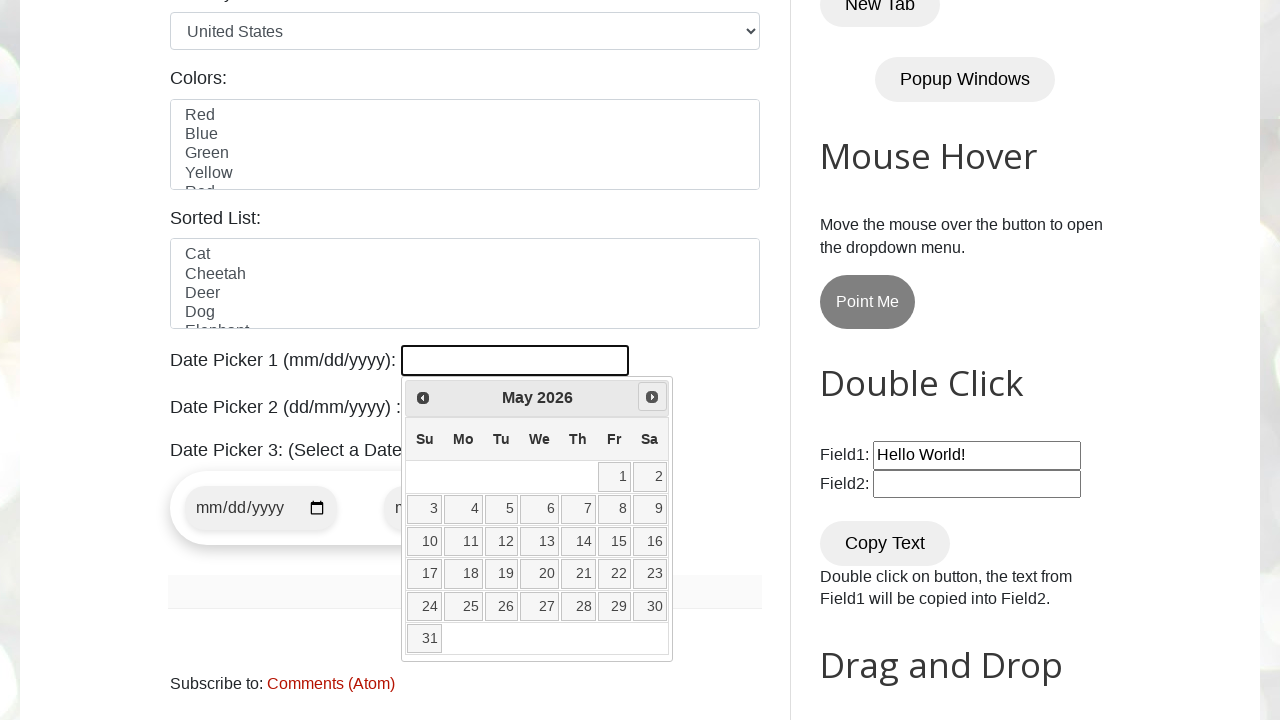

Clicked forward arrow to navigate to next month at (652, 397) on .ui-icon.ui-icon-circle-triangle-e
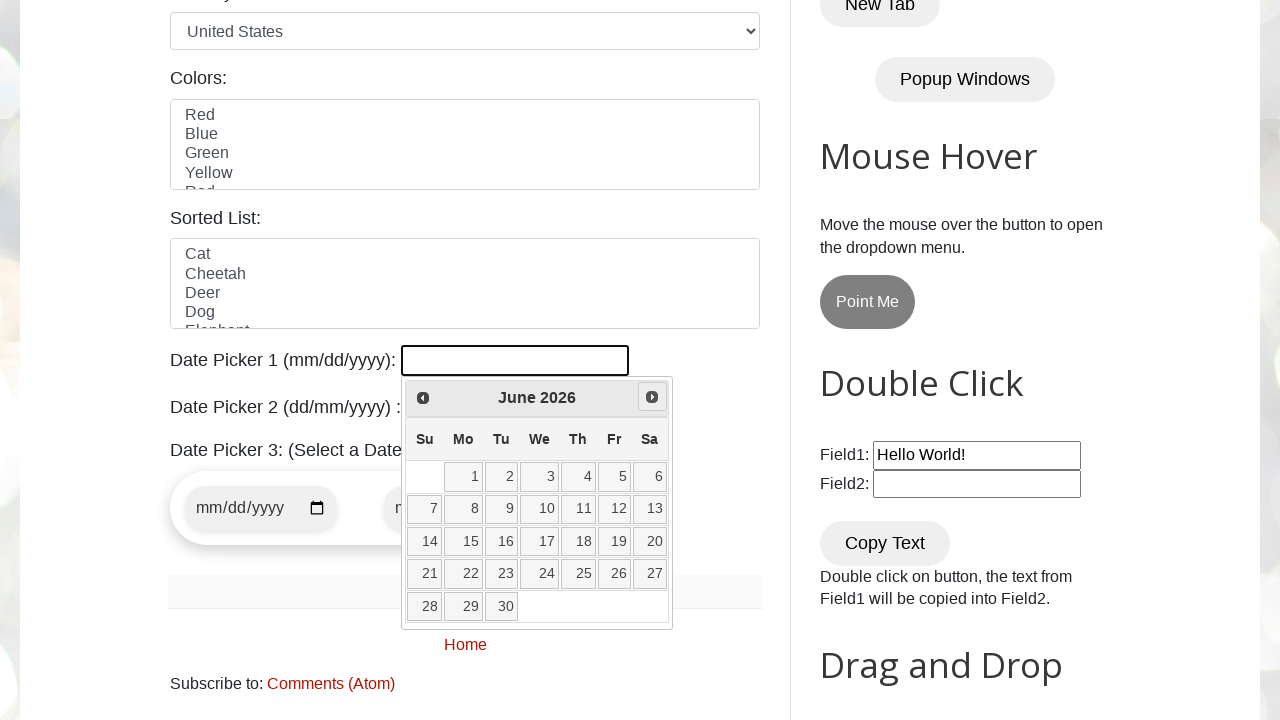

Retrieved current month from calendar: June
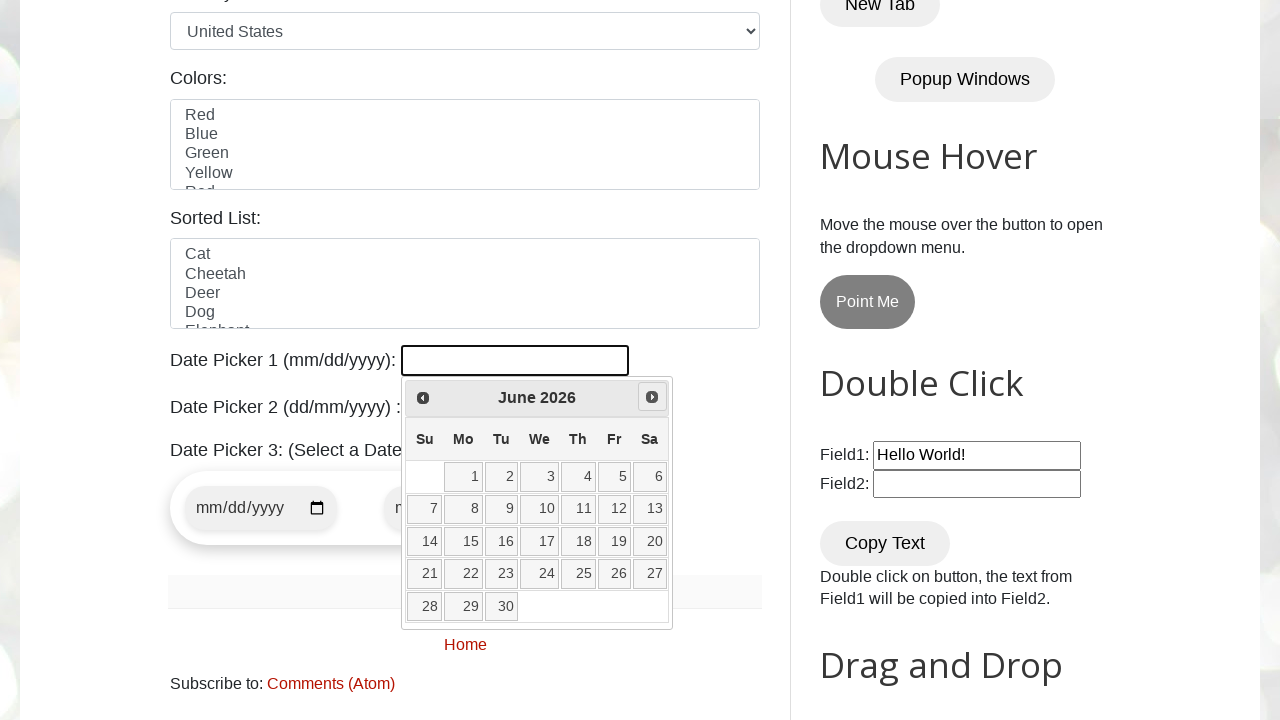

Clicked on date 12 in June 2026 at (614, 509) on a[data-date='12']
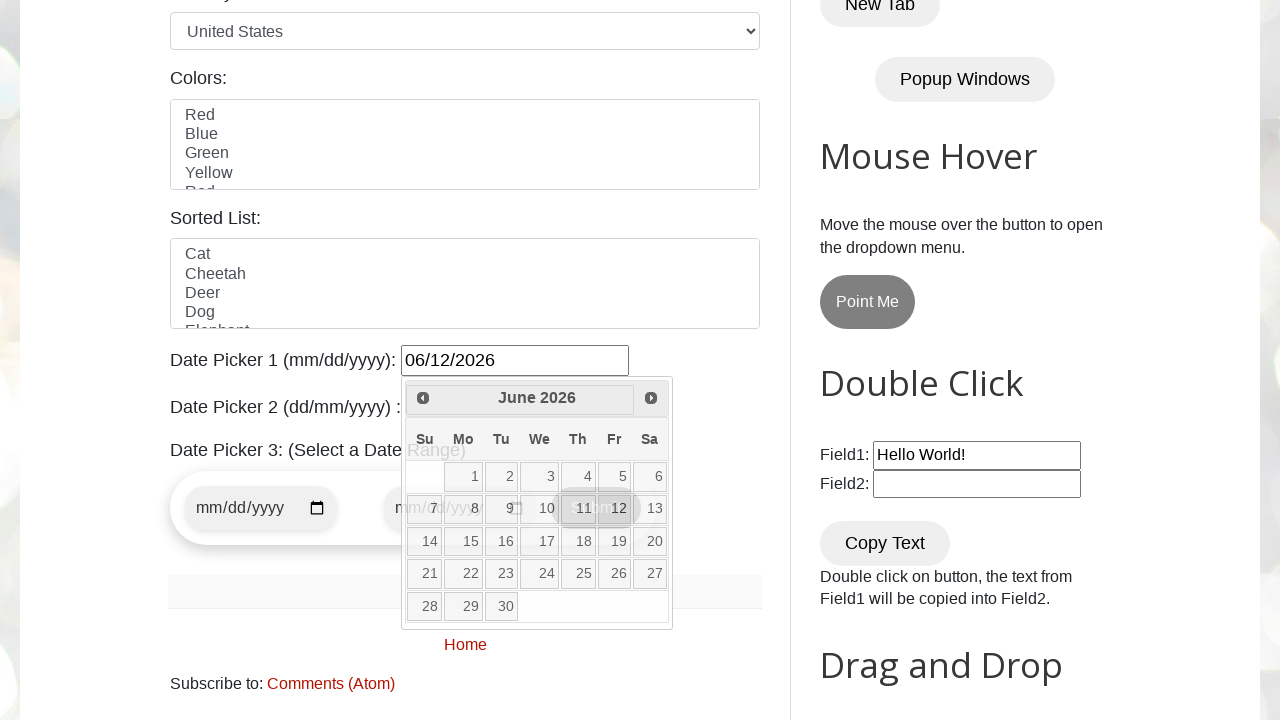

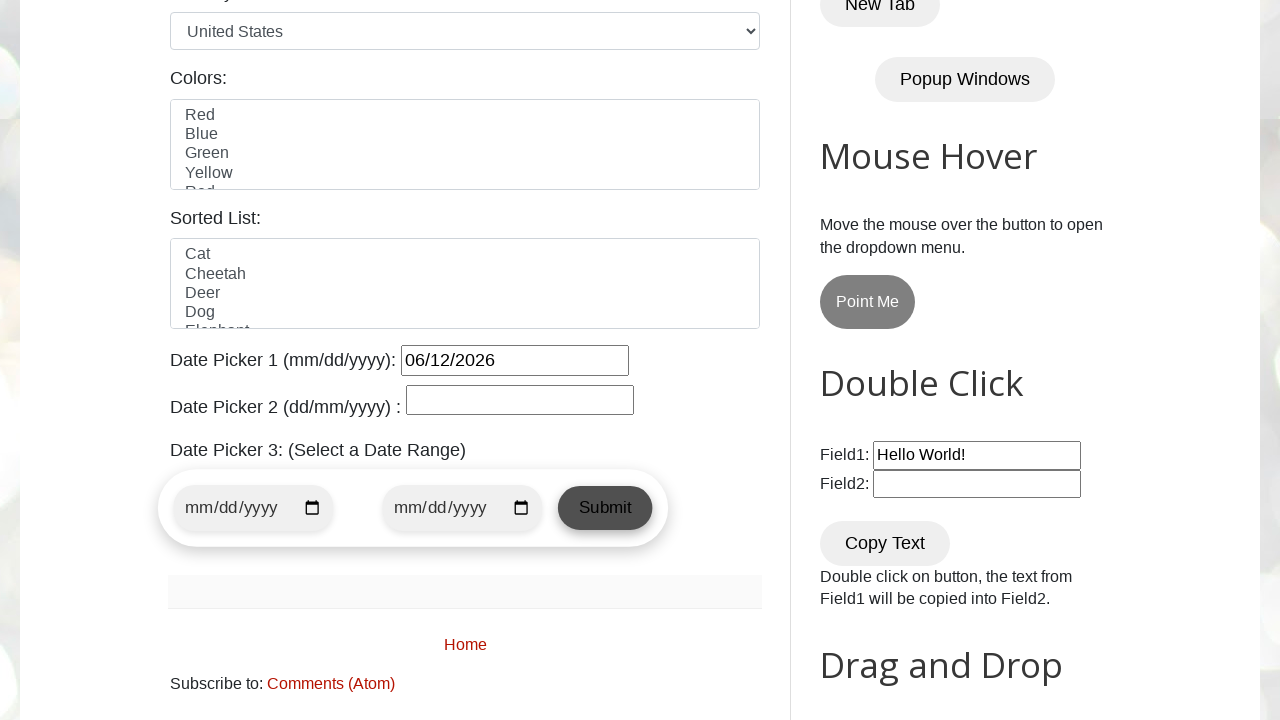